Tests scrolling to form elements and filling in name and date fields on a page that requires scrolling

Starting URL: http://formy-project.herokuapp.com/scroll

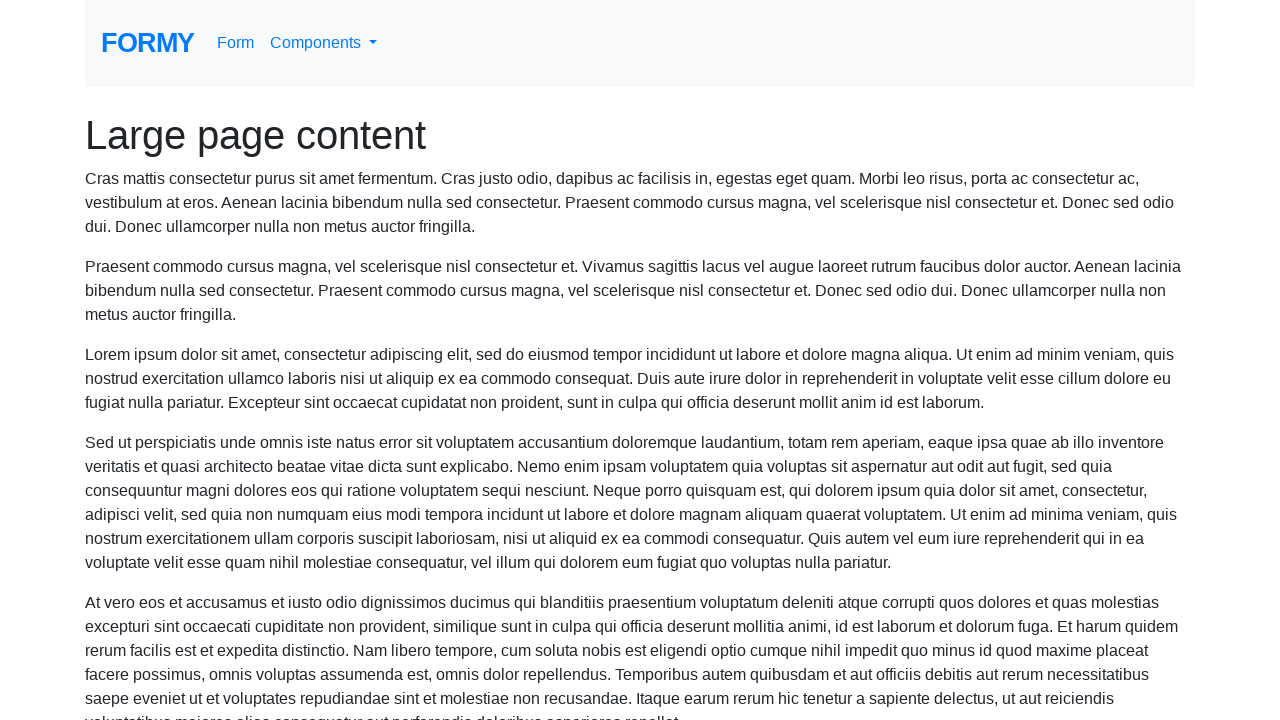

Scrolled name field into view
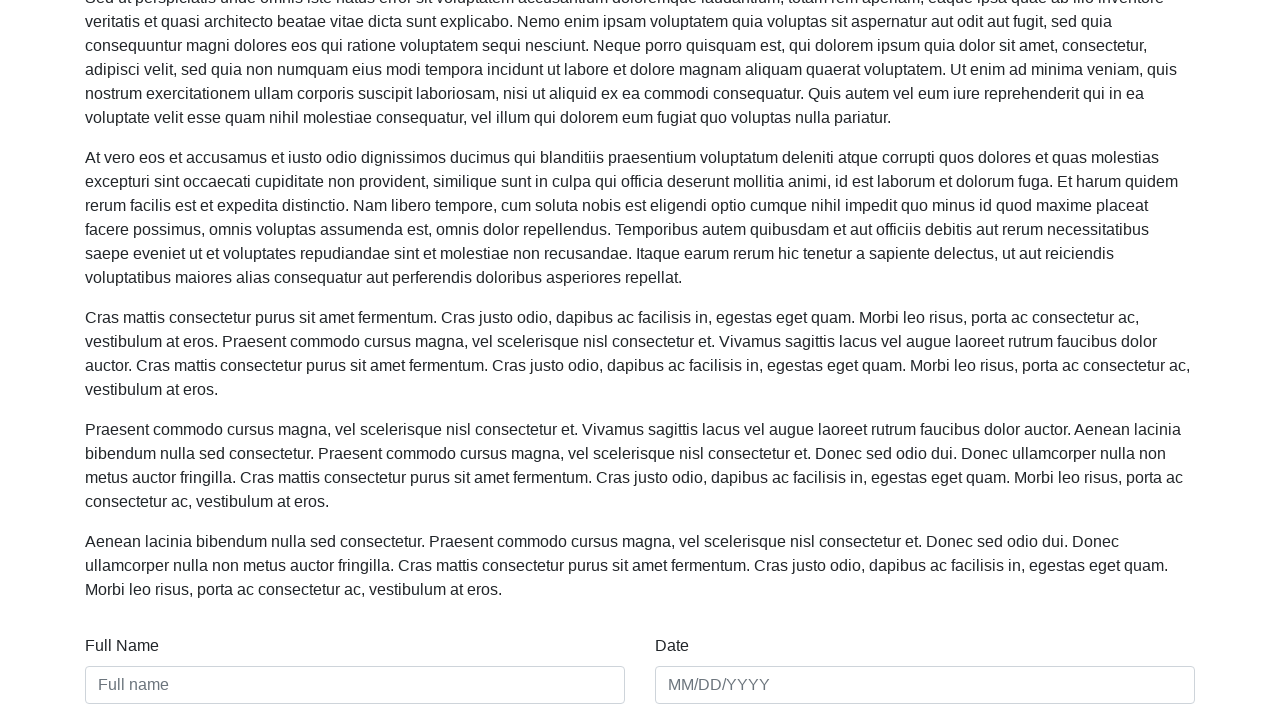

Filled name field with 'Balaji' on #name
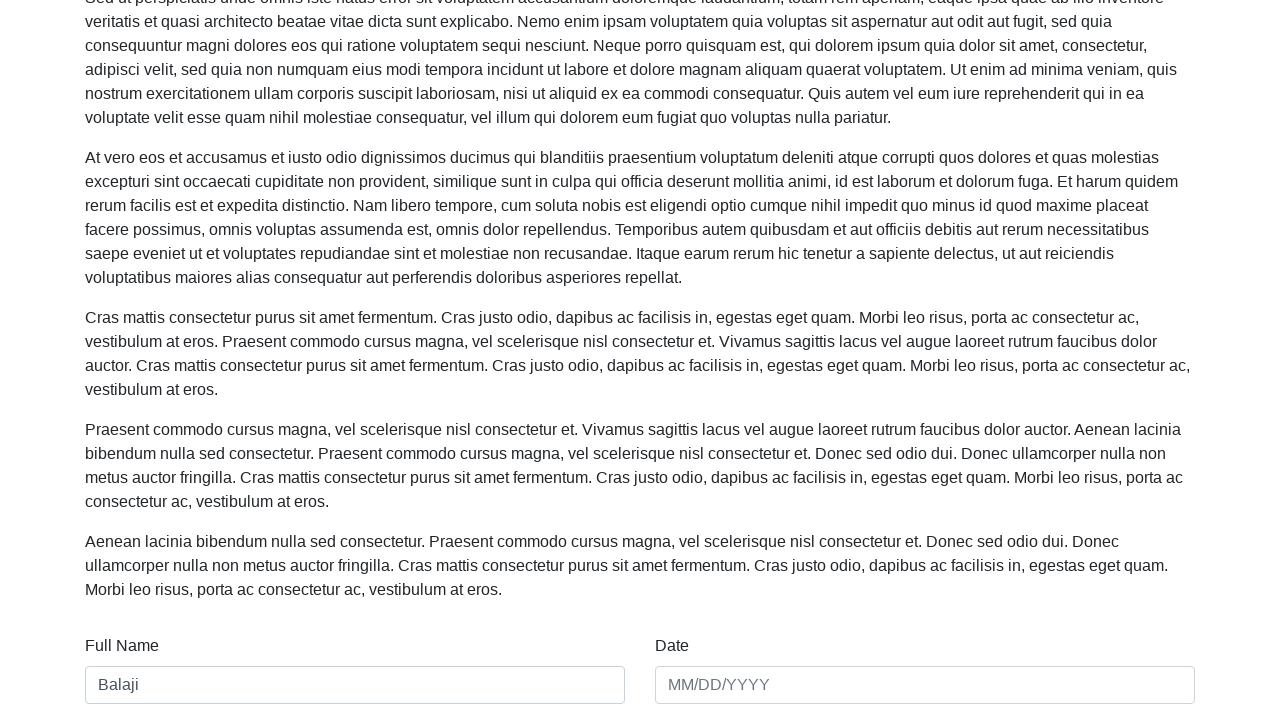

Scrolled date field into view
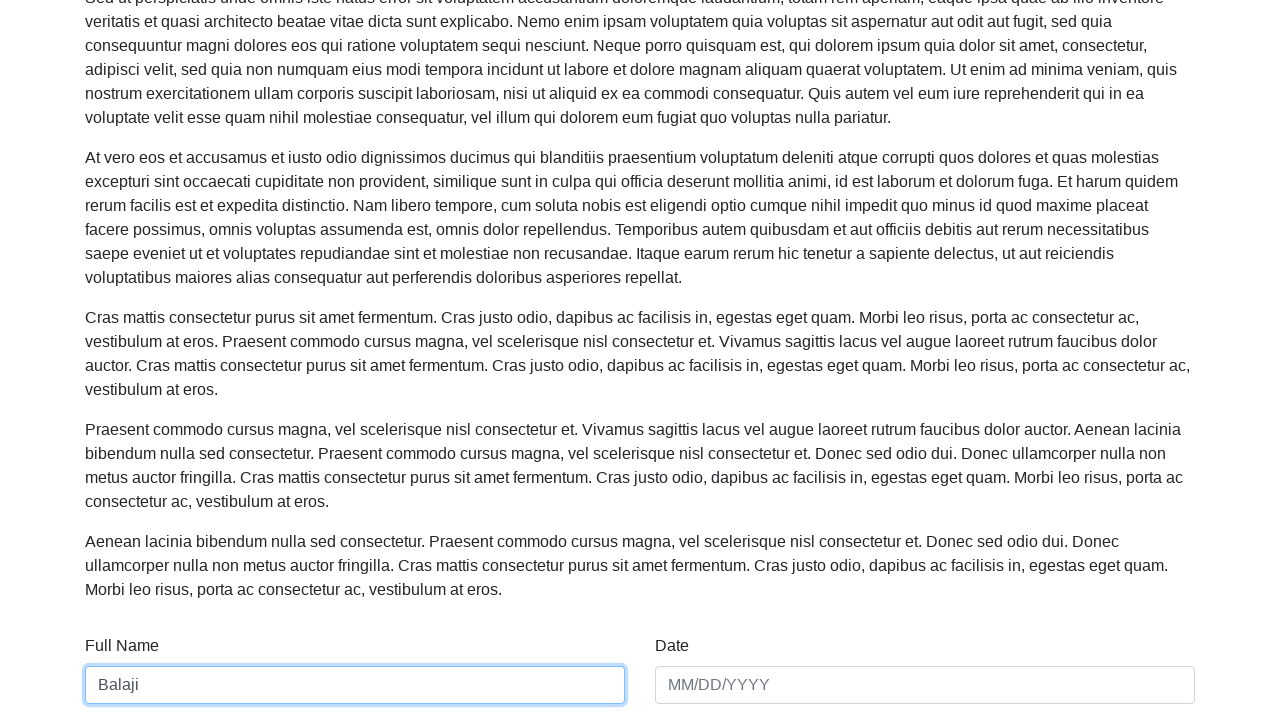

Filled date field with '01/01/2019' on #date
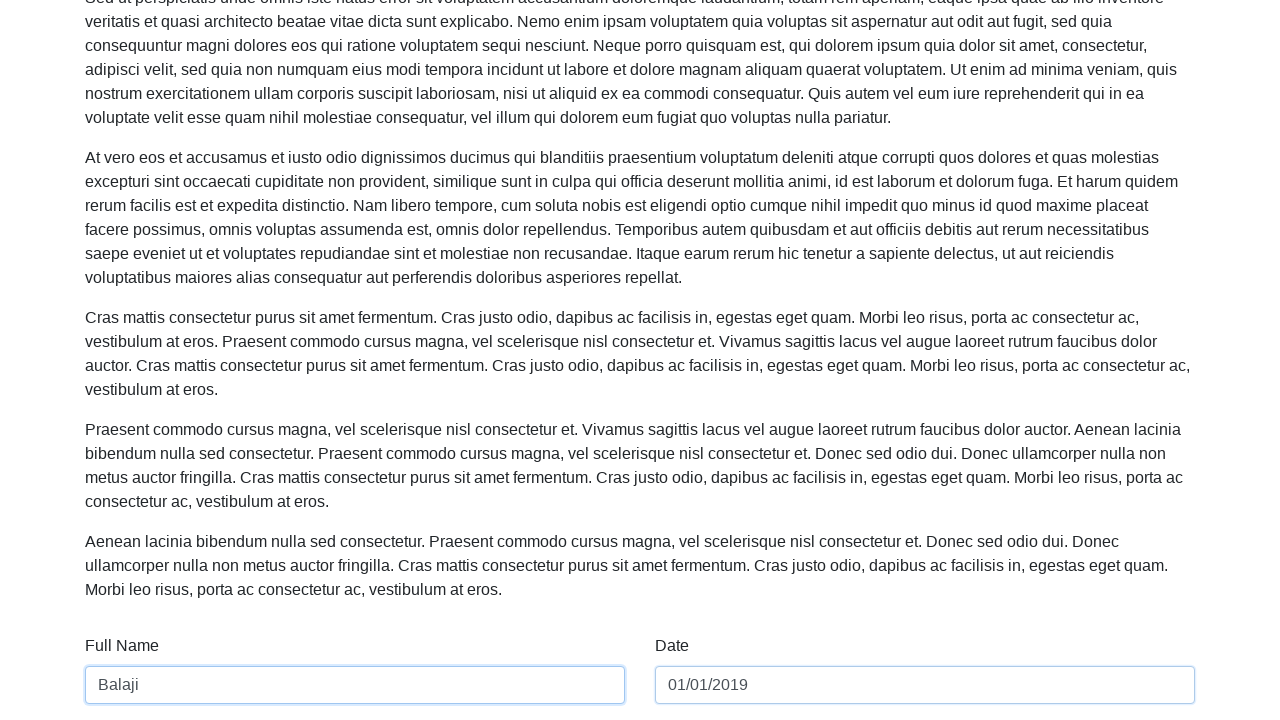

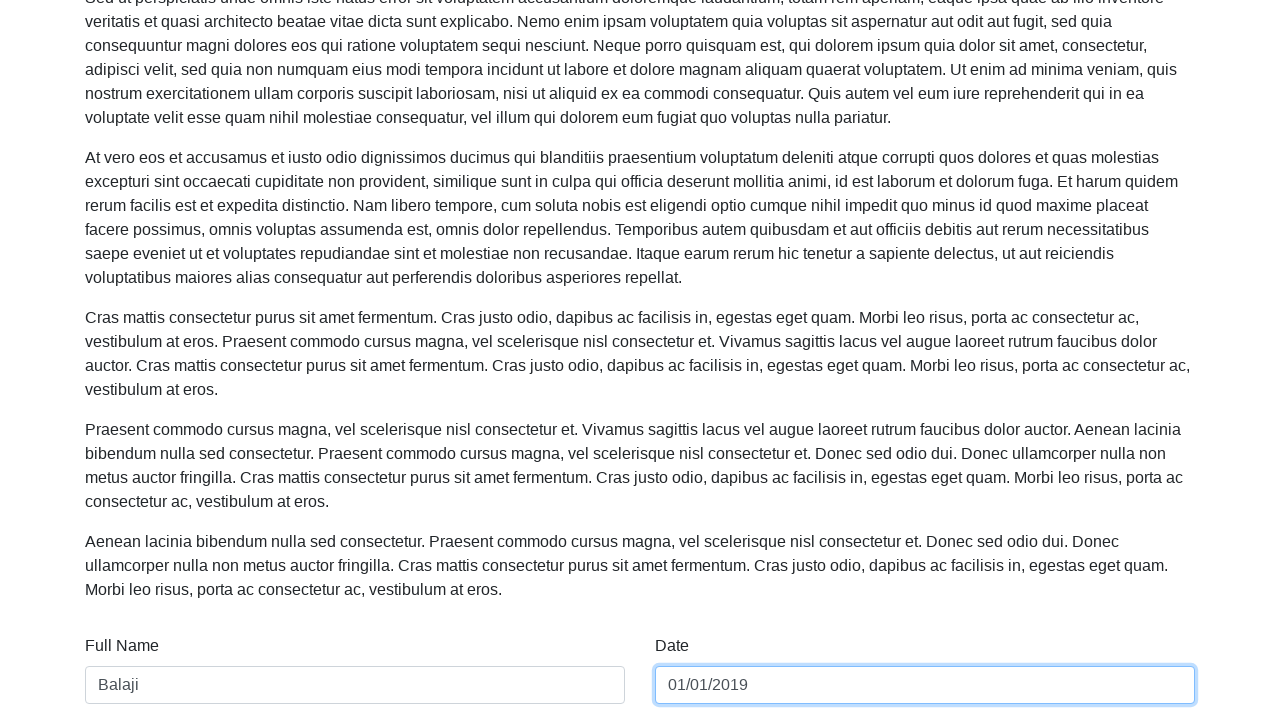